Navigates to a test automation practice site and verifies the presence of a web table named "BookTable" by locating its table cells.

Starting URL: http://testautomationpractice.blogspot.com/

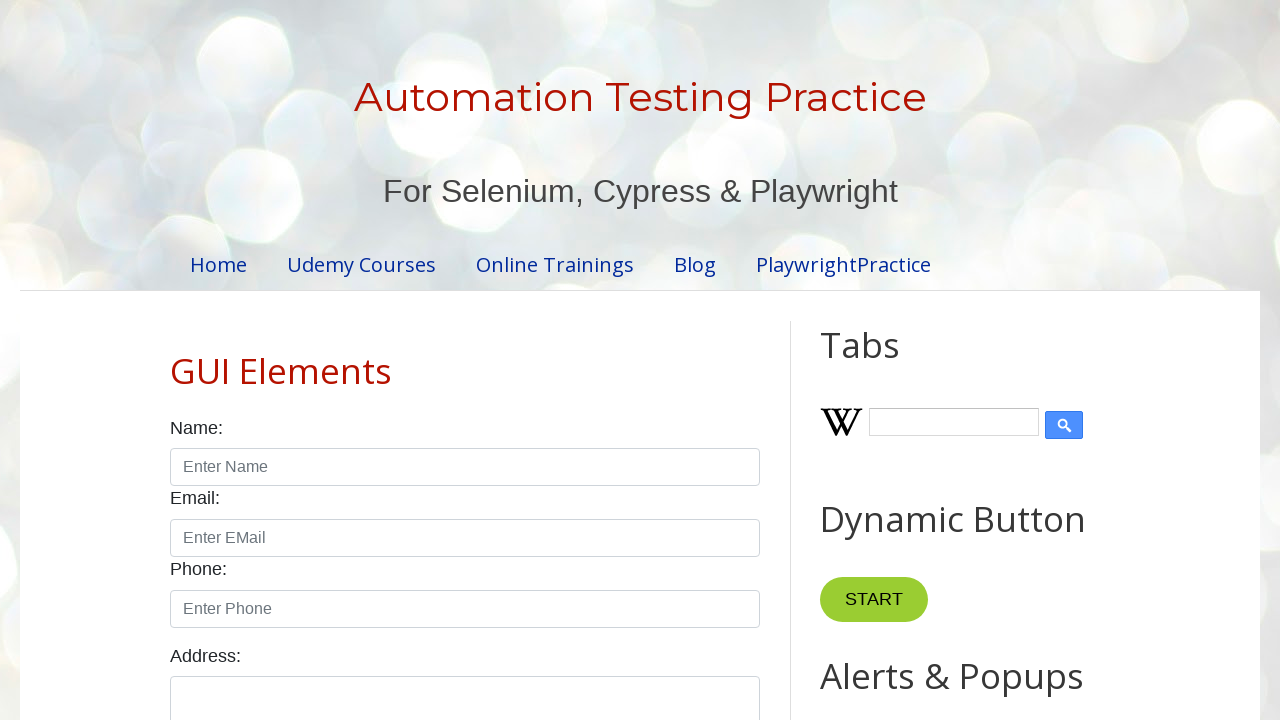

Navigated to test automation practice site
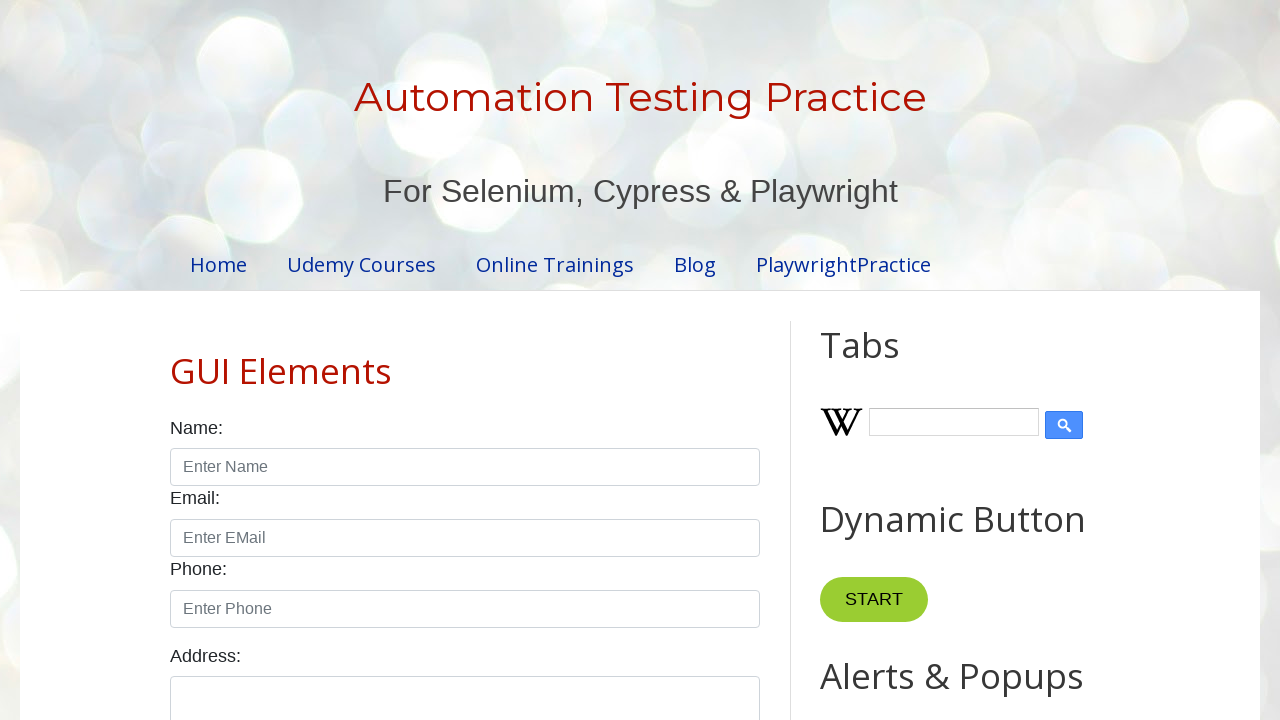

BookTable element is present on the page
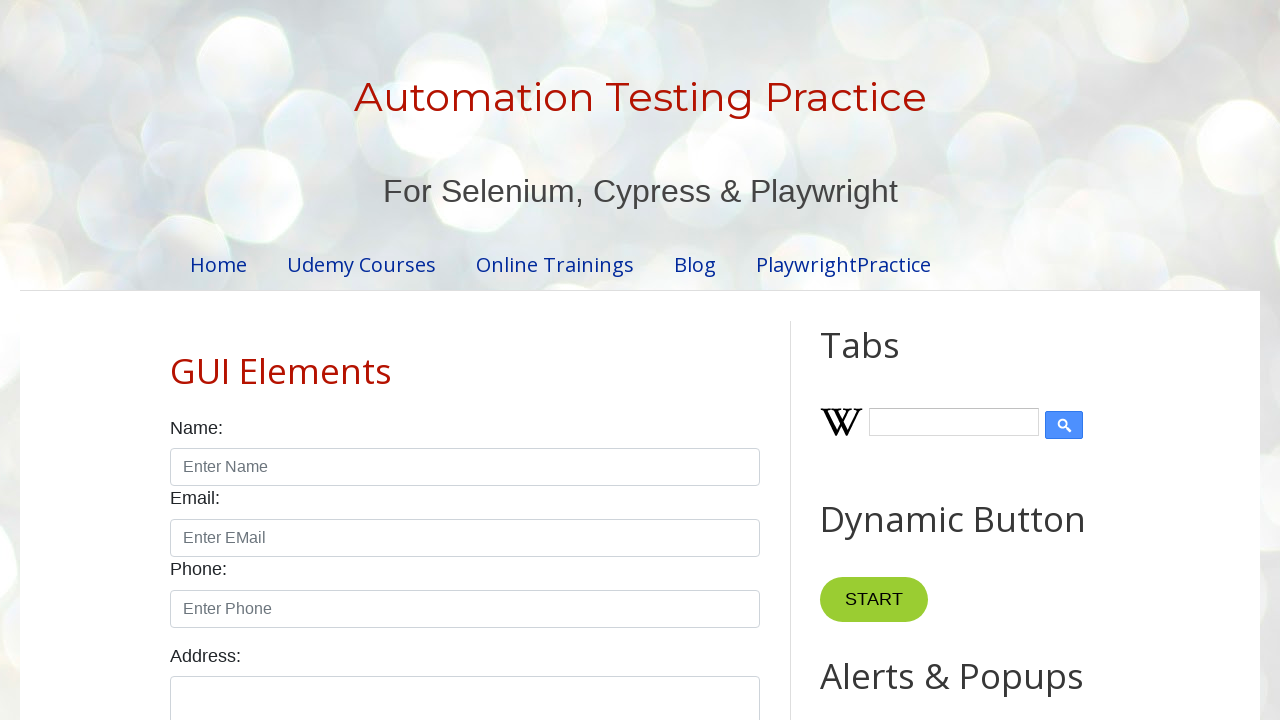

Located table cells within BookTable
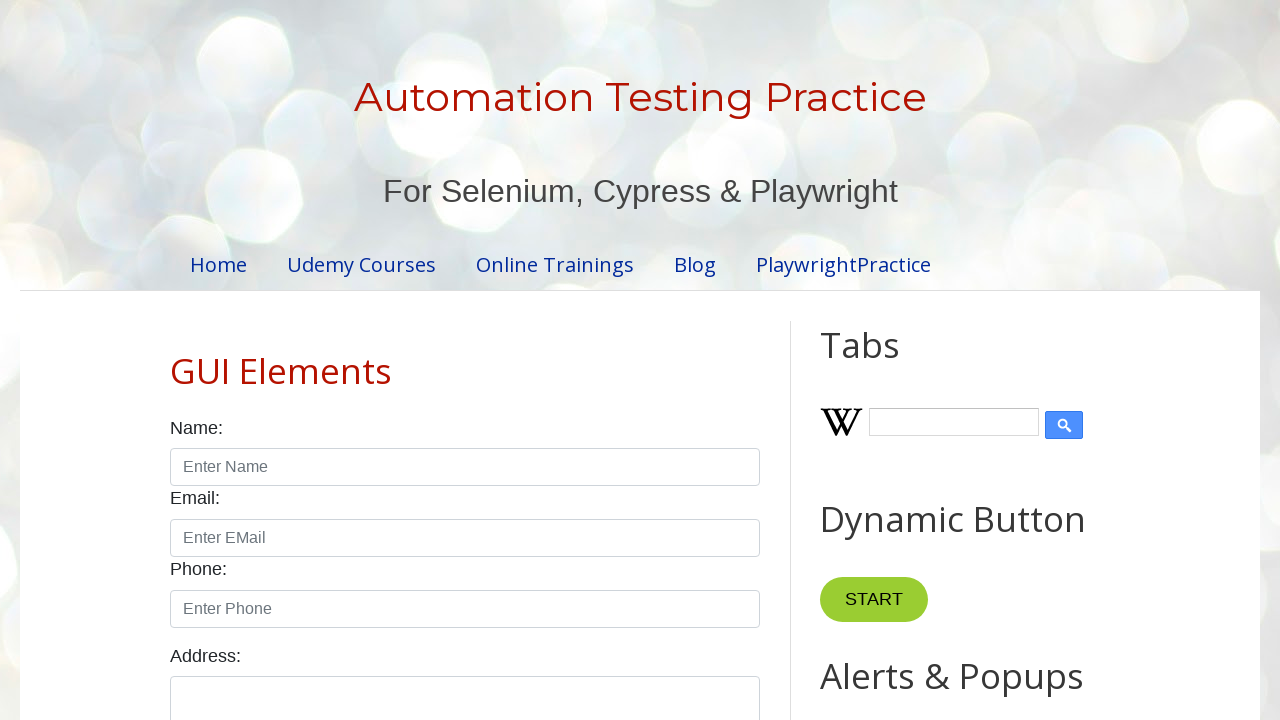

First table cell in BookTable is ready
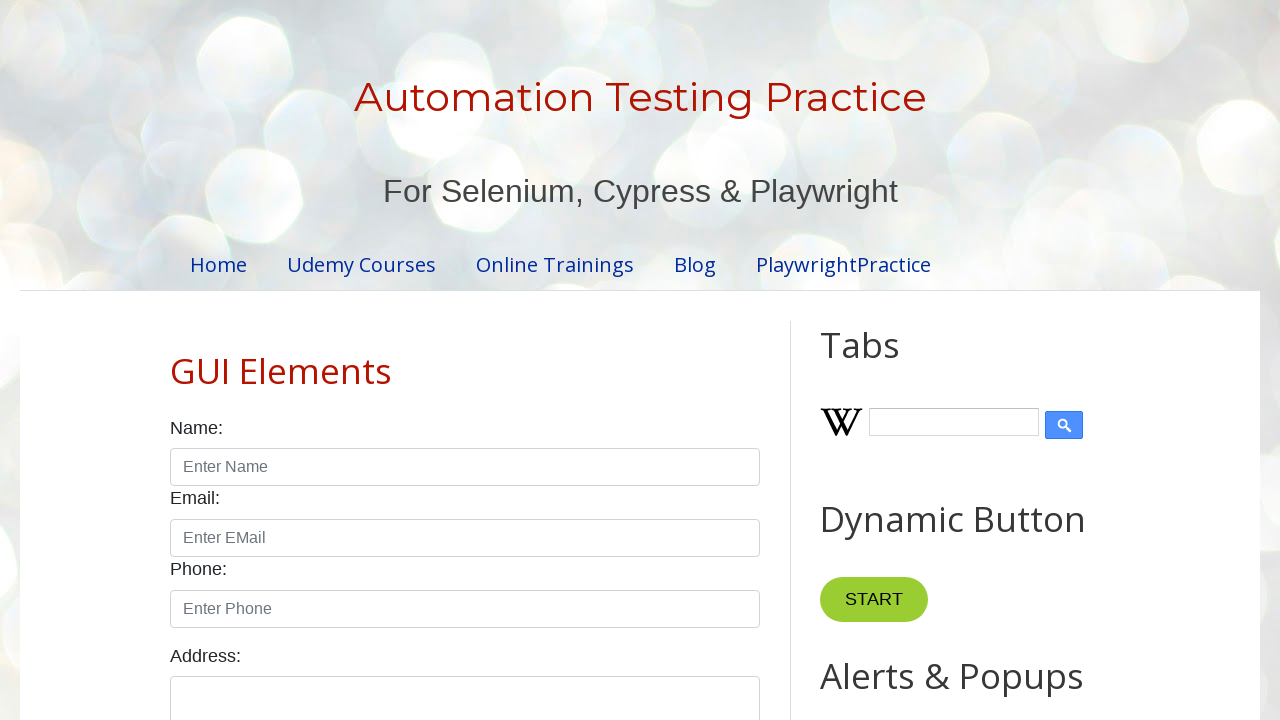

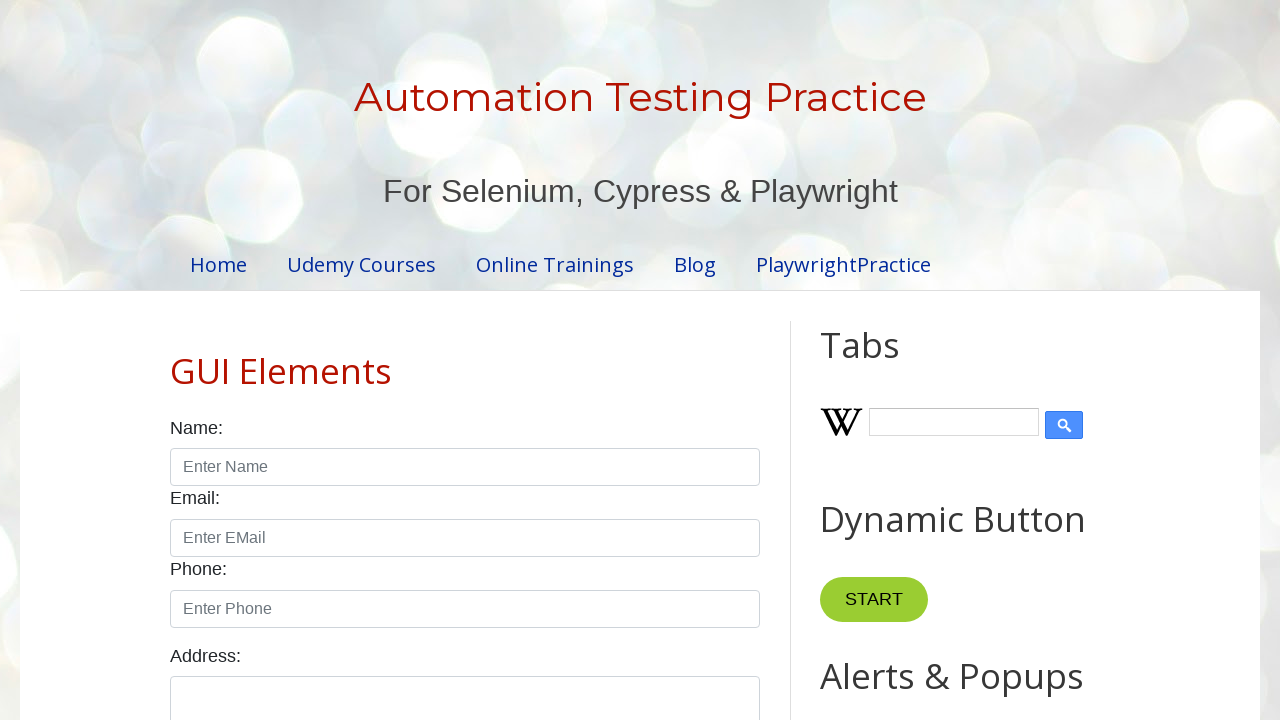